Navigates to the AJIO e-commerce website homepage and sets the window position

Starting URL: https://www.ajio.com

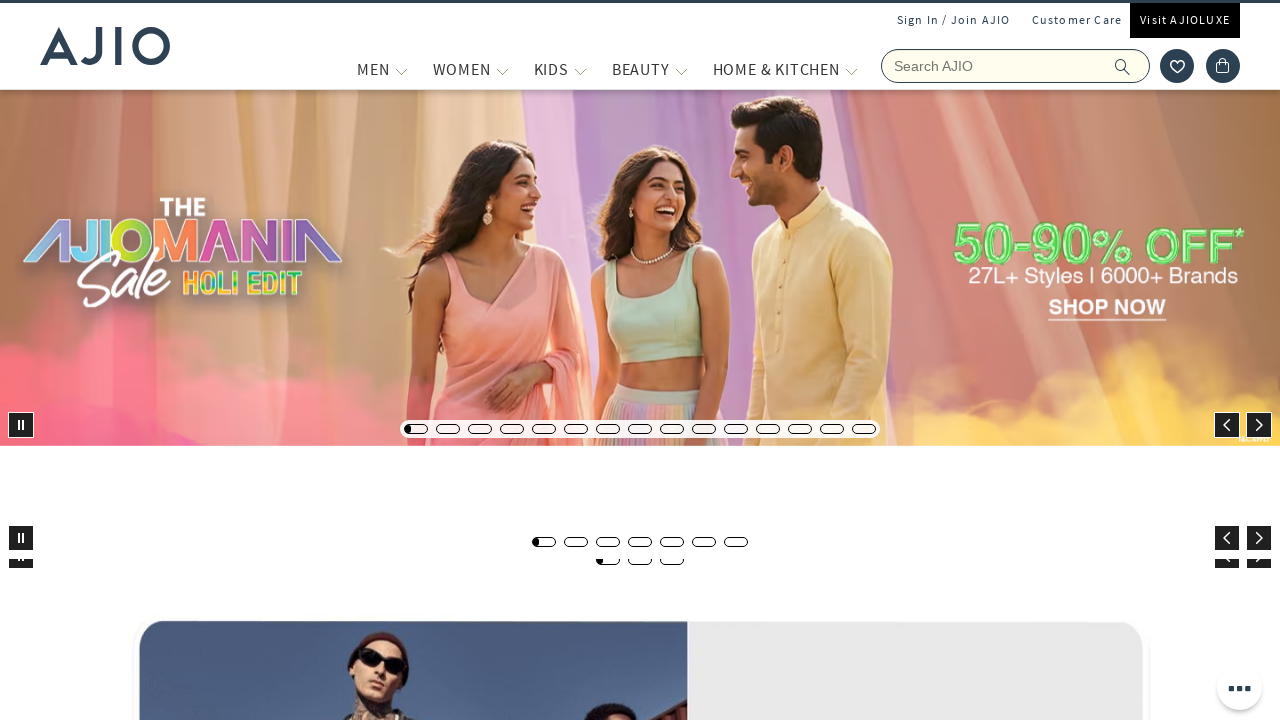

AJIO homepage loaded - DOM content ready
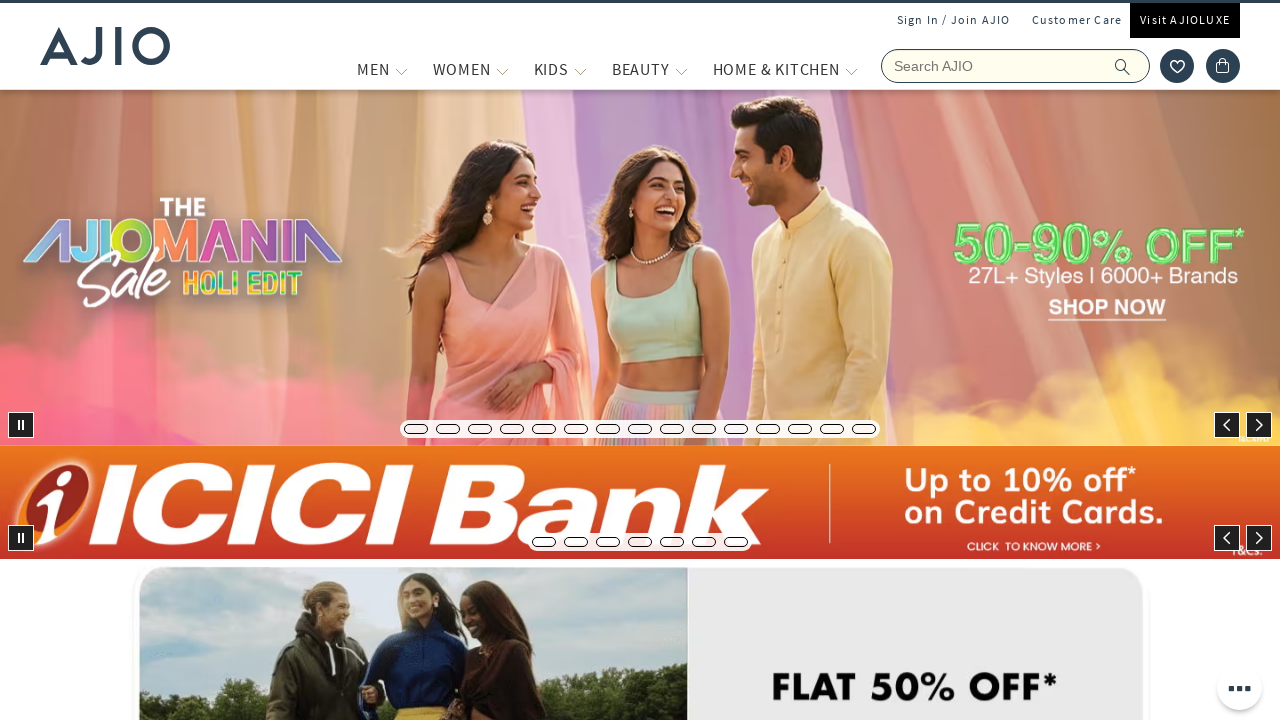

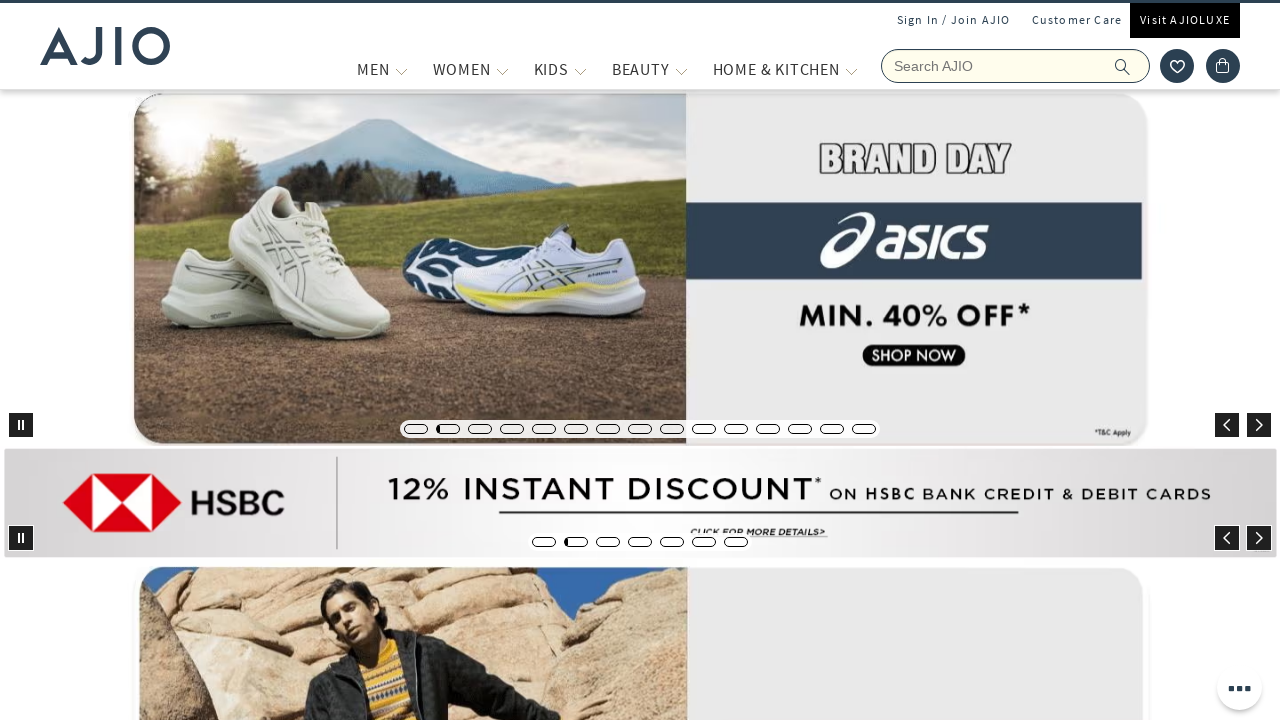